Navigates to a cinema website and verifies that film titles are displayed on the page

Starting URL: http://www.jycinema.com/html/default/index.html

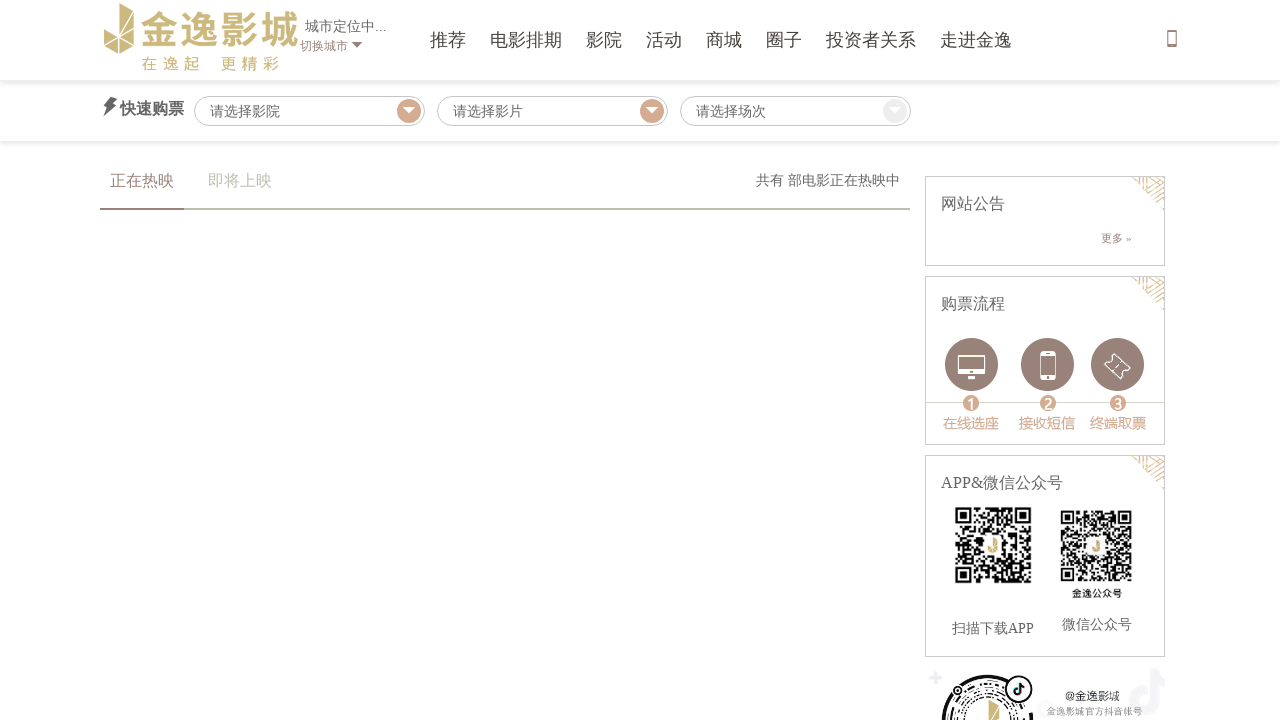

Waited for film titles to load on the page
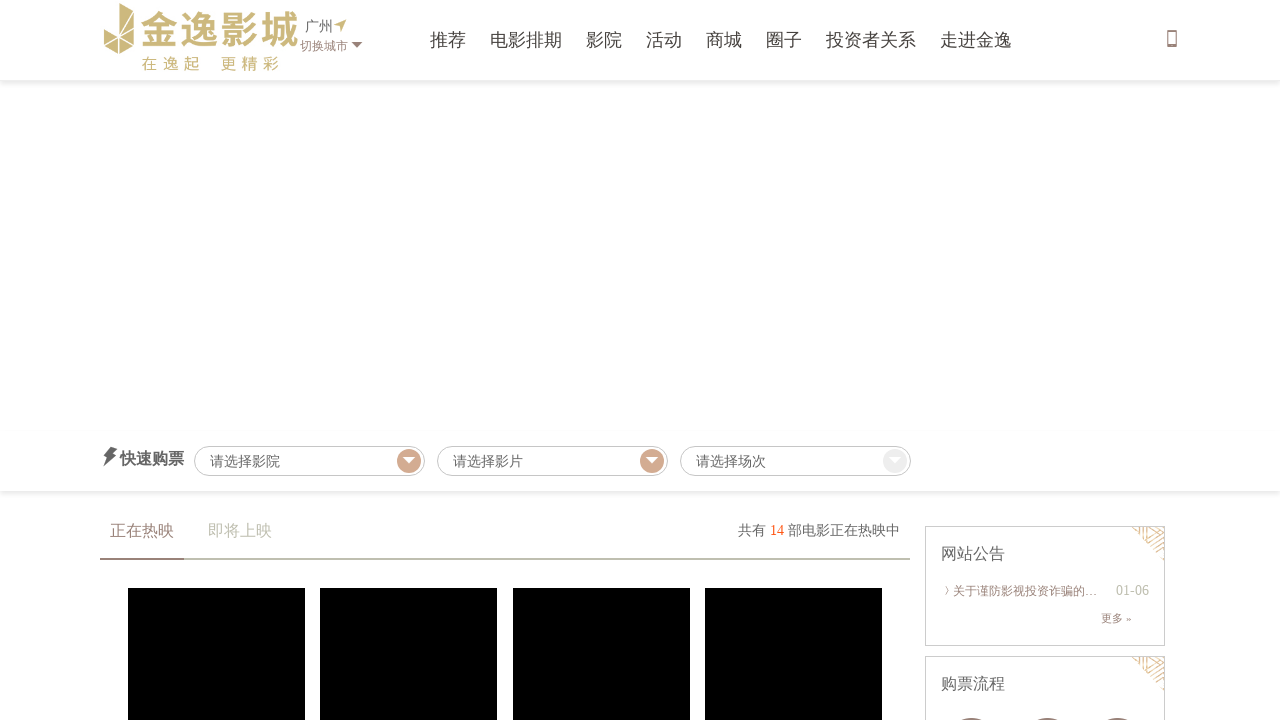

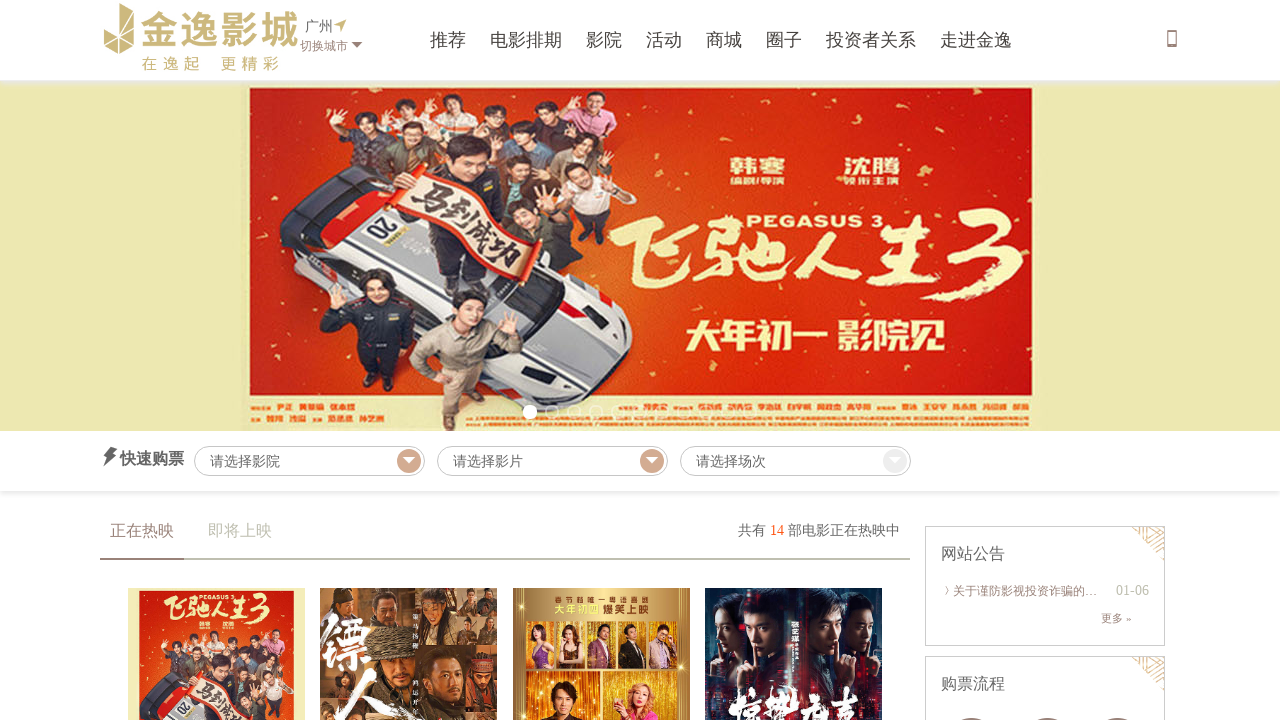